Tests file upload functionality on a registration page by locating and clicking the upload button

Starting URL: http://demo.automationtesting.in/Register.html

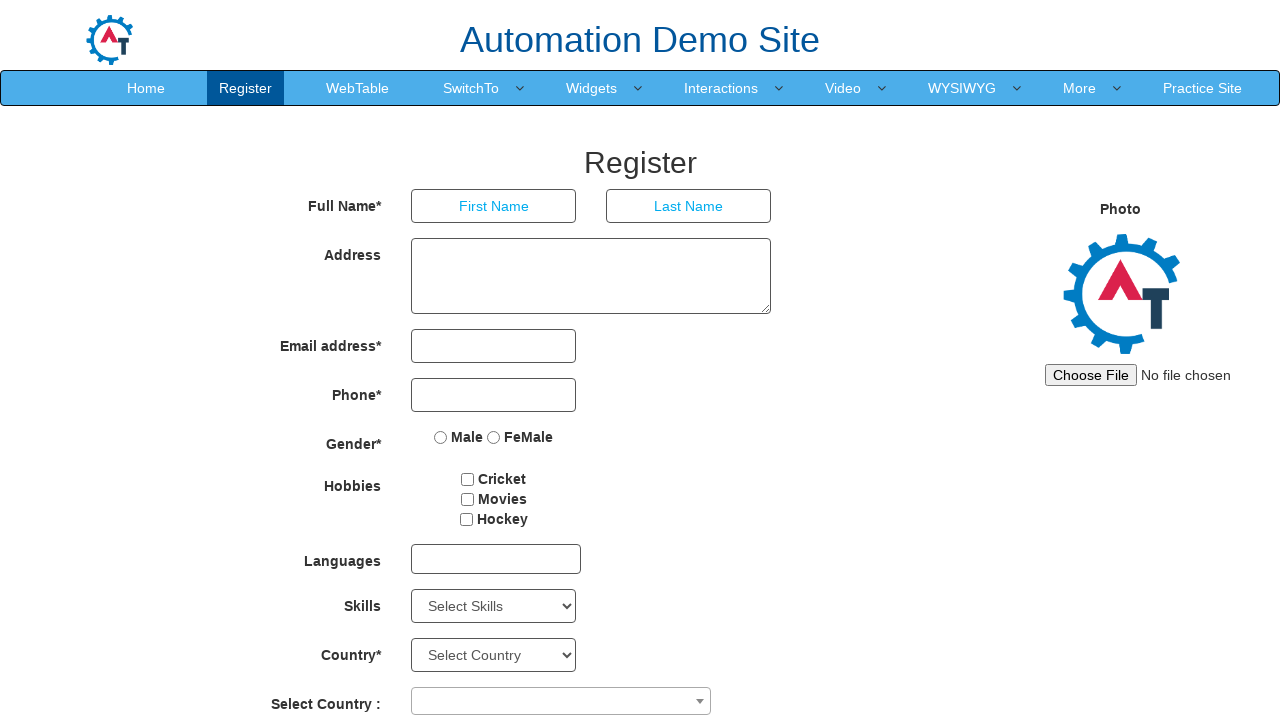

Clicked the file upload button on registration page at (1144, 375) on xpath=//*[@onchange='uploadimg()']
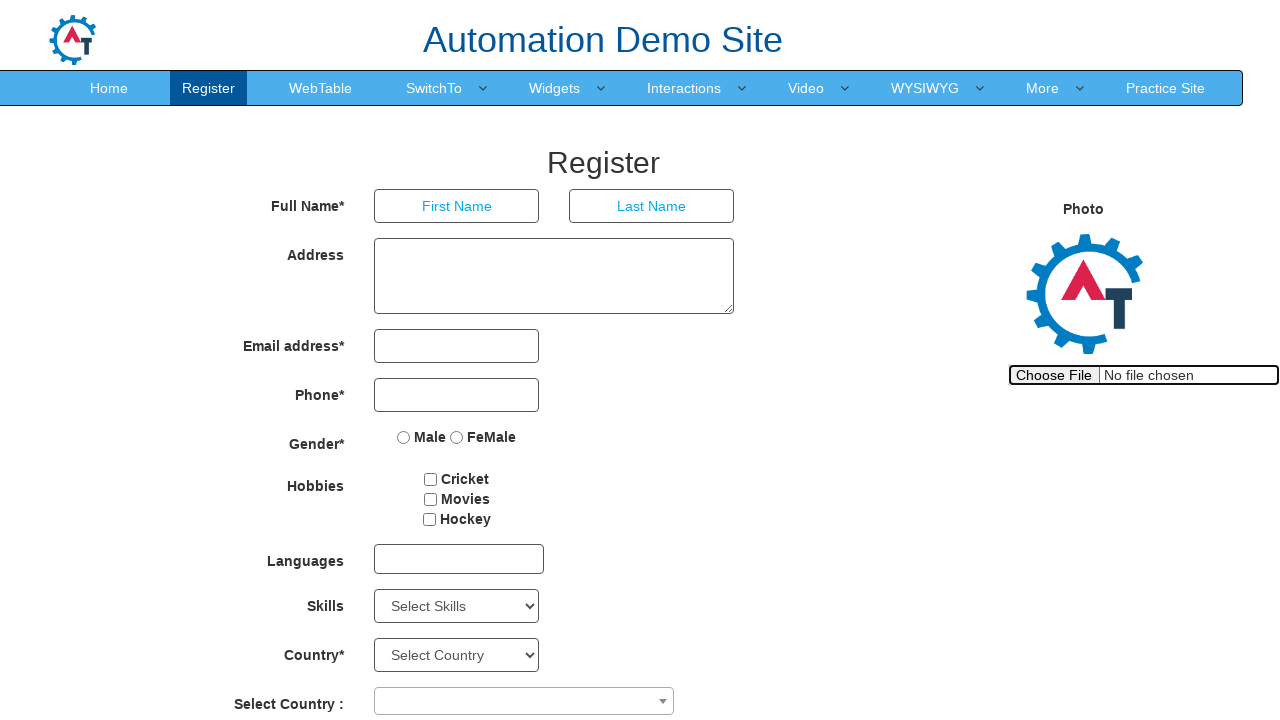

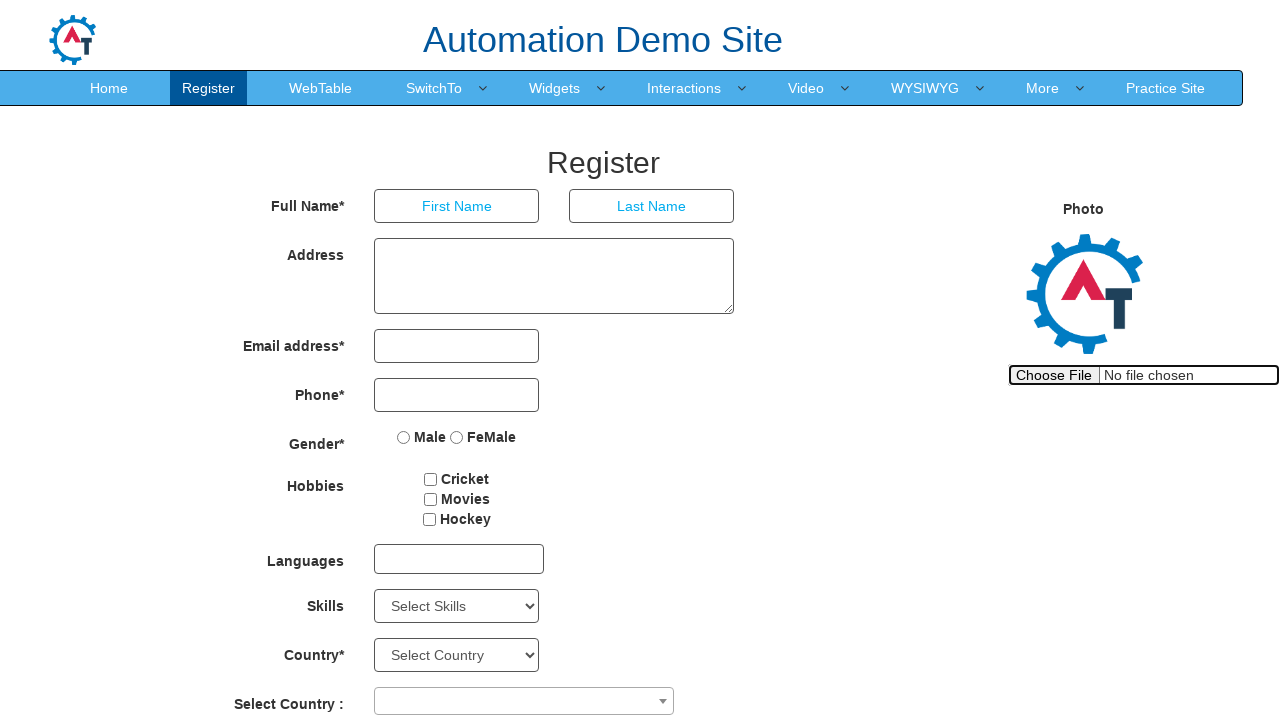